Solves a math captcha by extracting a value from an element attribute, calculating a mathematical expression, and submitting the form with the result

Starting URL: http://suninjuly.github.io/get_attribute.html

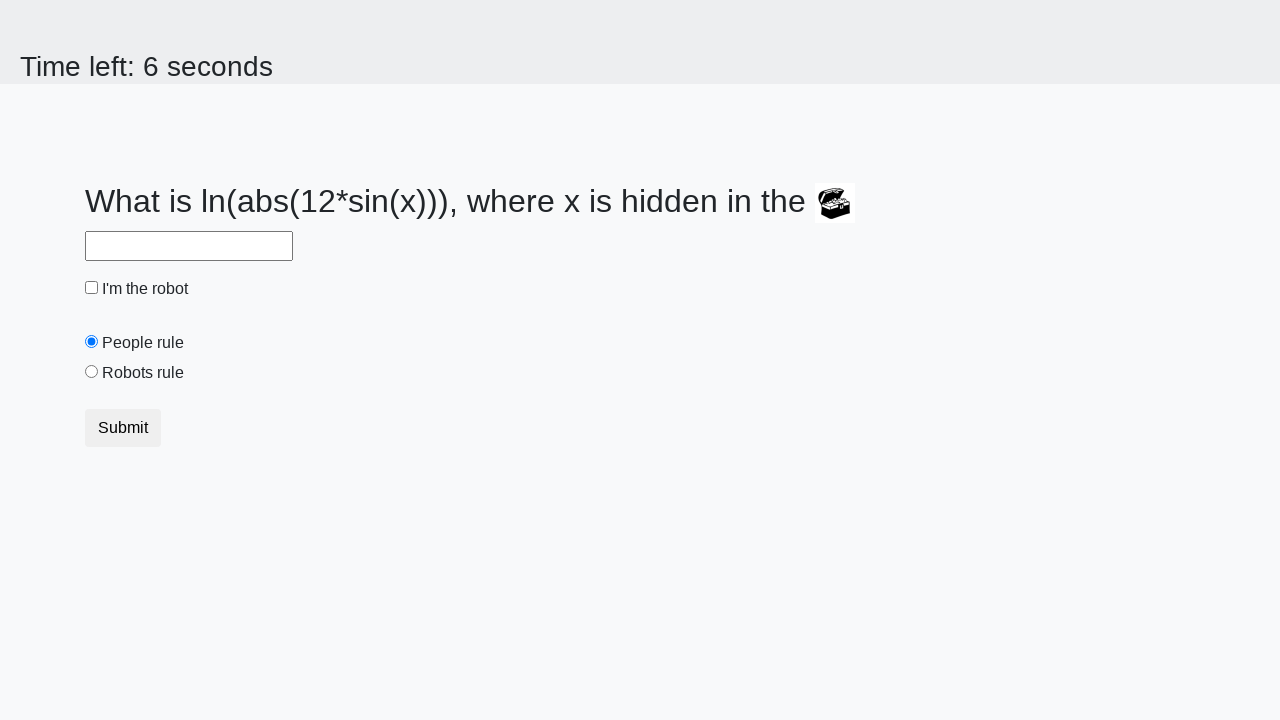

Located treasure element
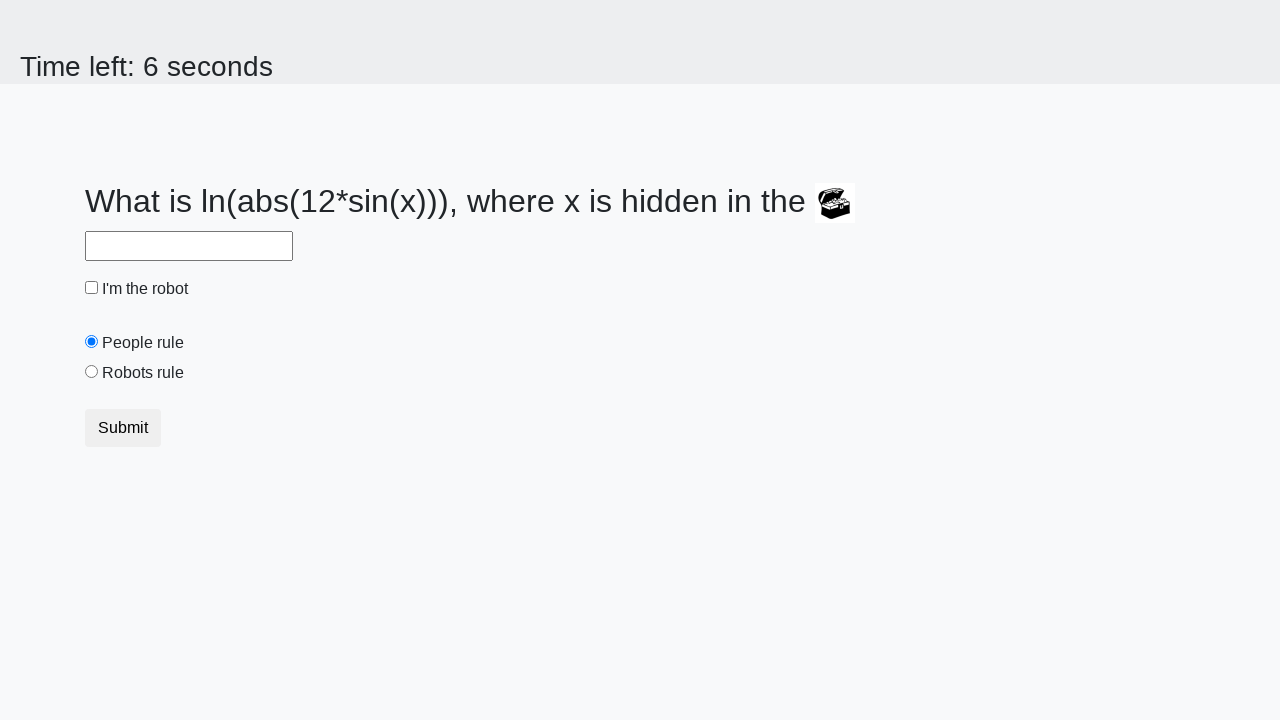

Extracted valuex attribute from treasure element
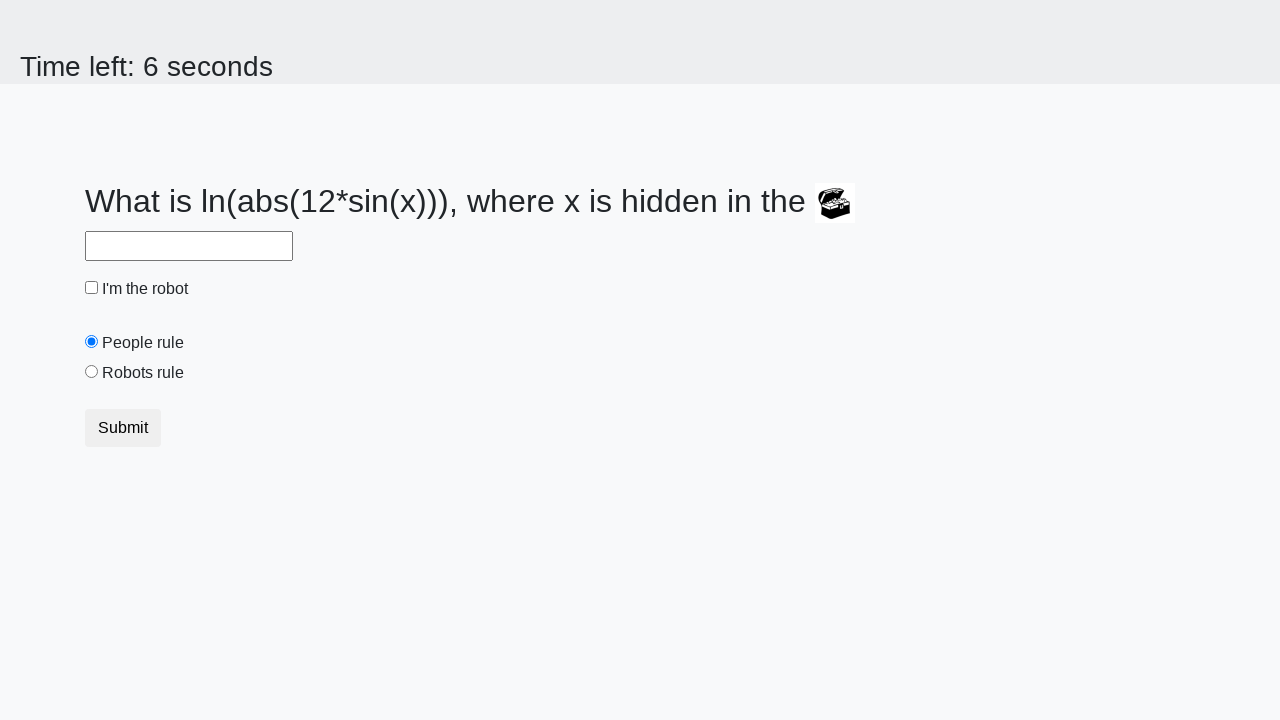

Calculated mathematical expression for the captcha
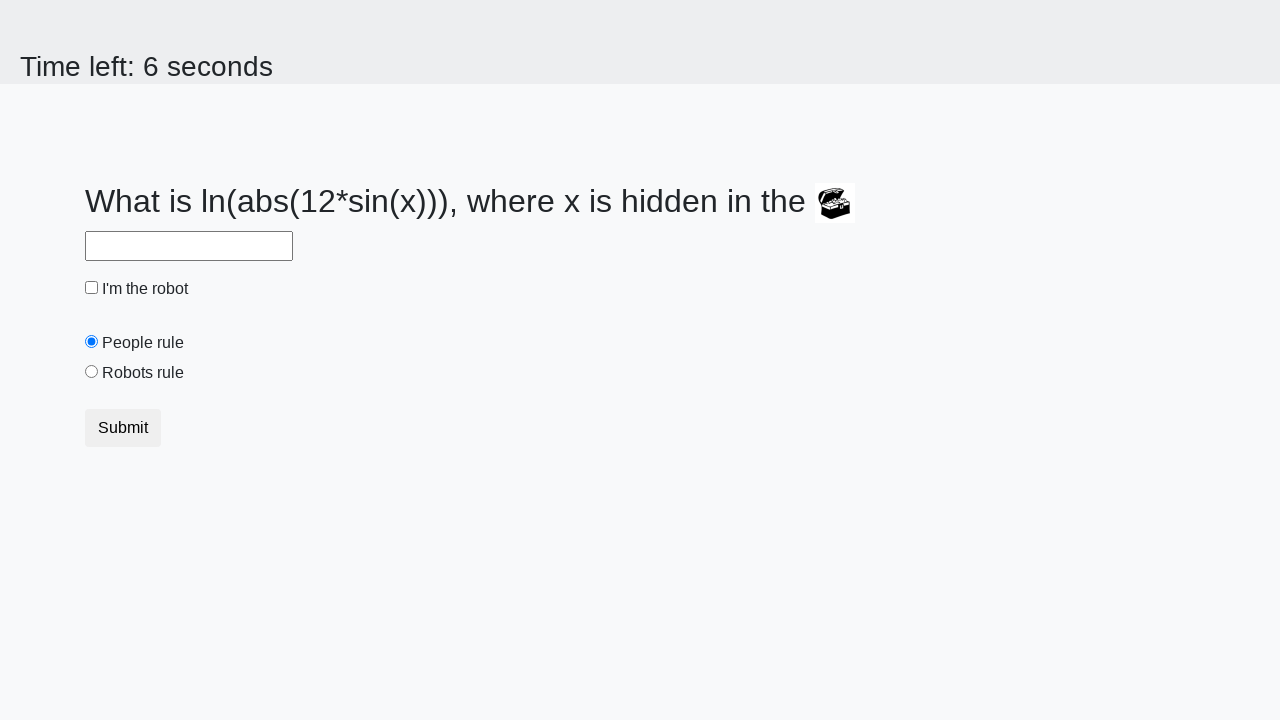

Filled answer field with calculated result on #answer
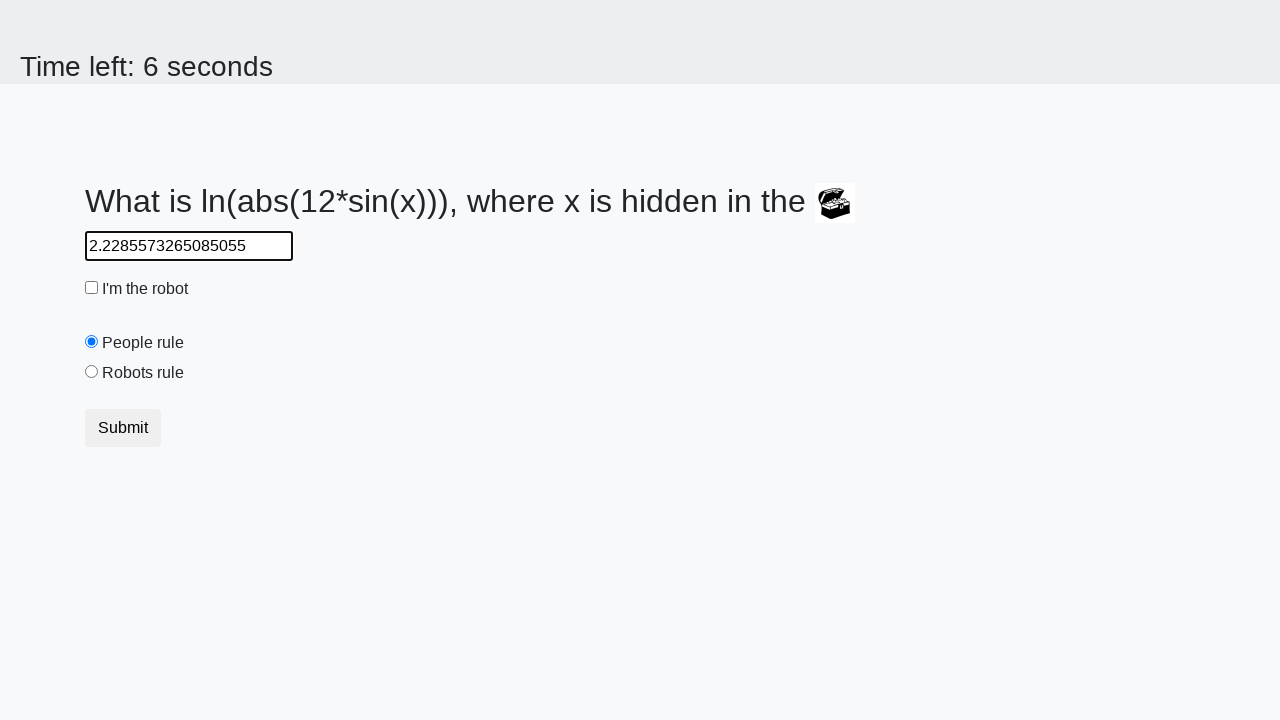

Clicked robot checkbox at (92, 288) on #robotCheckbox
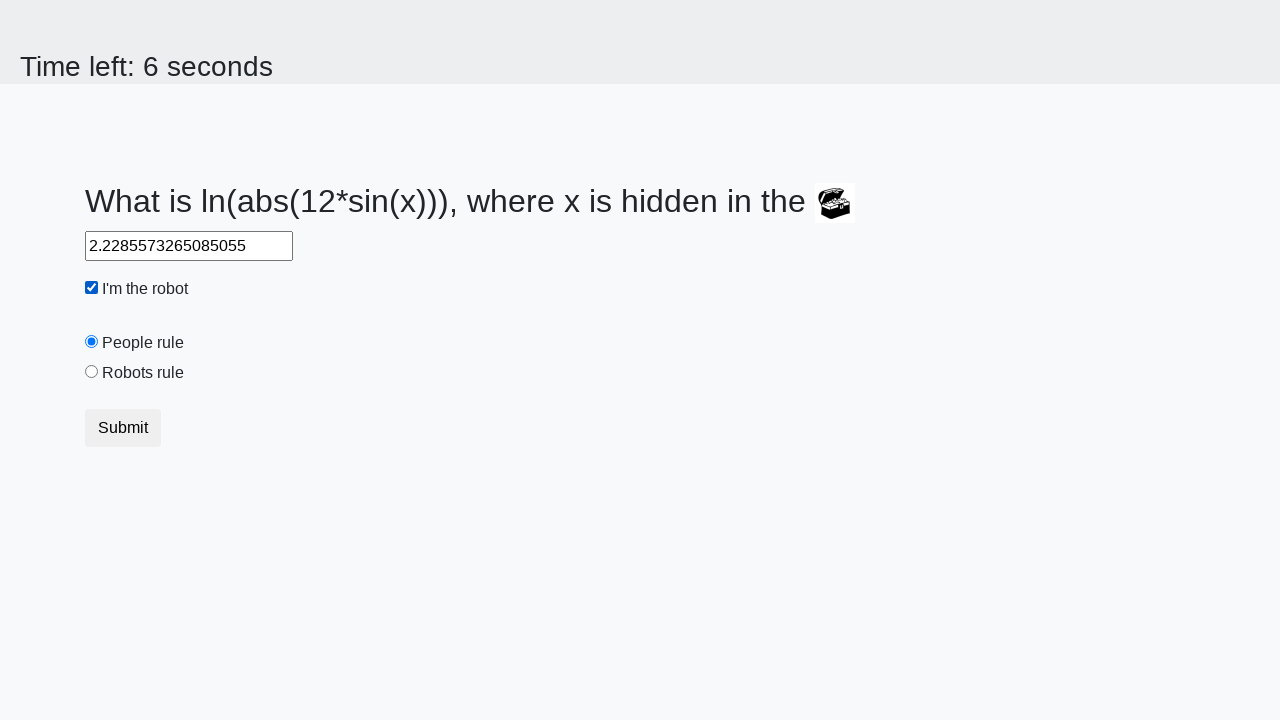

Selected robots radio button at (92, 372) on input[value="robots"]
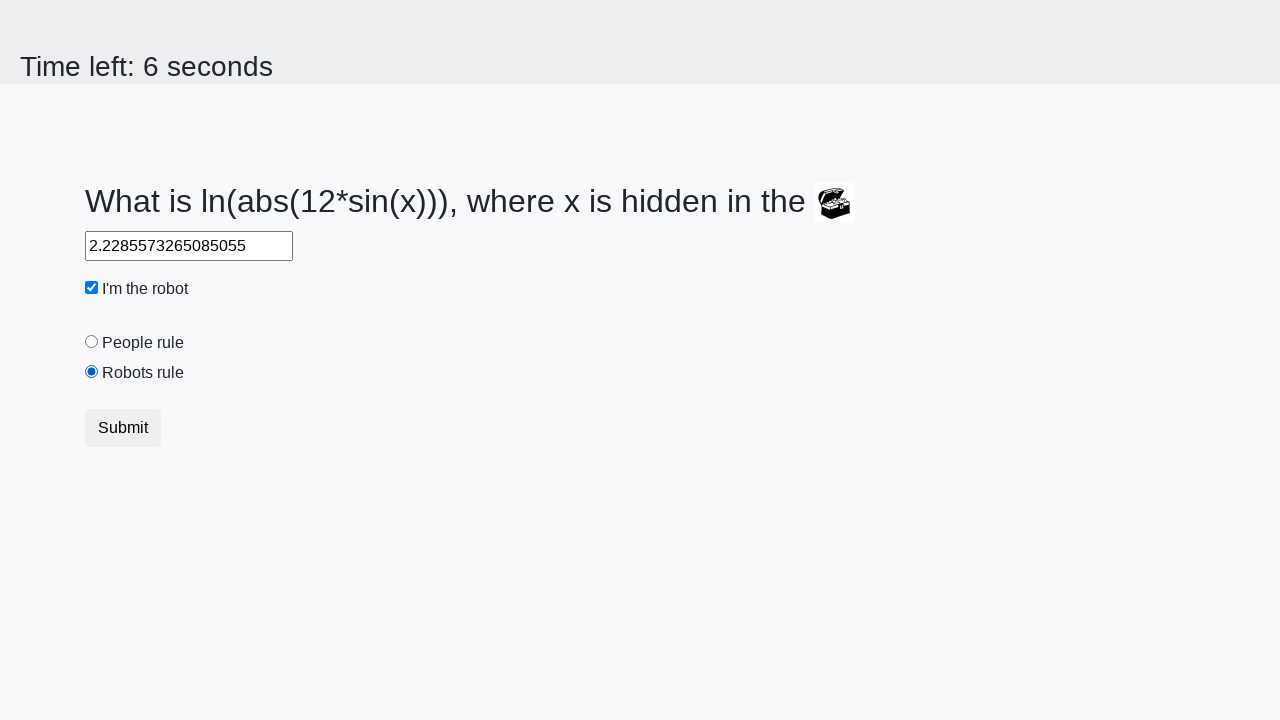

Clicked submit button to submit the form at (123, 428) on button.btn
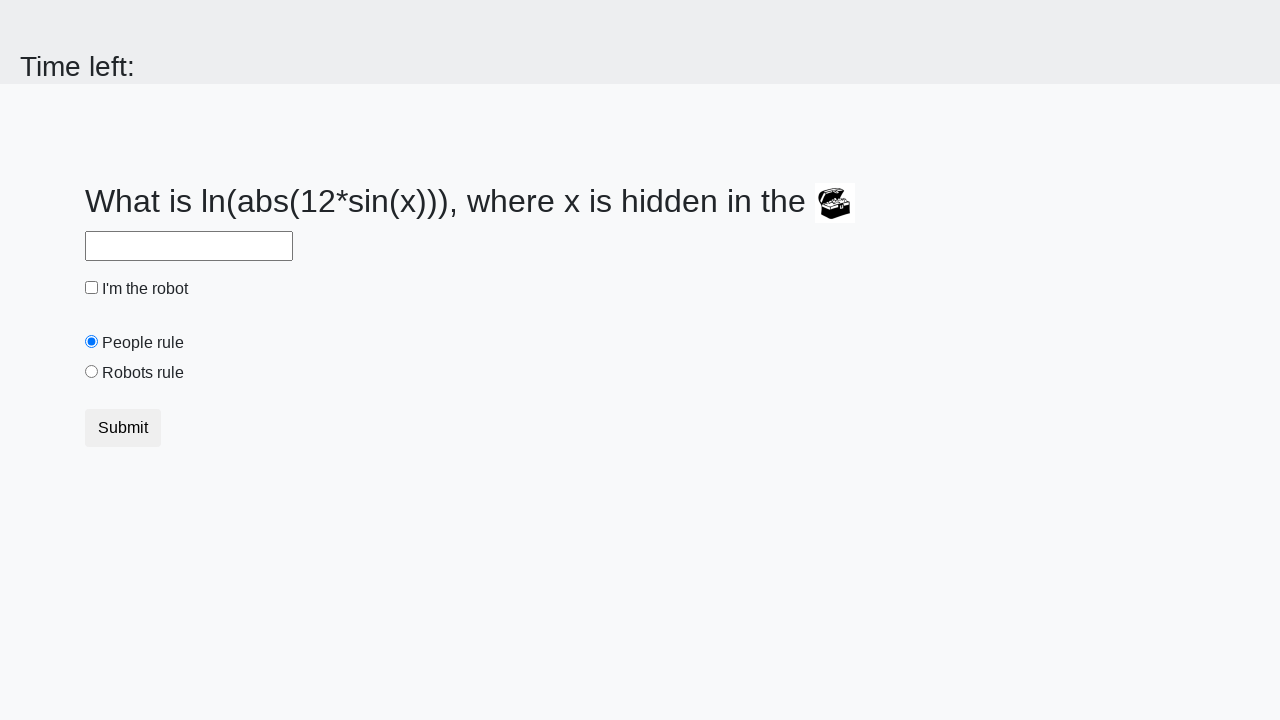

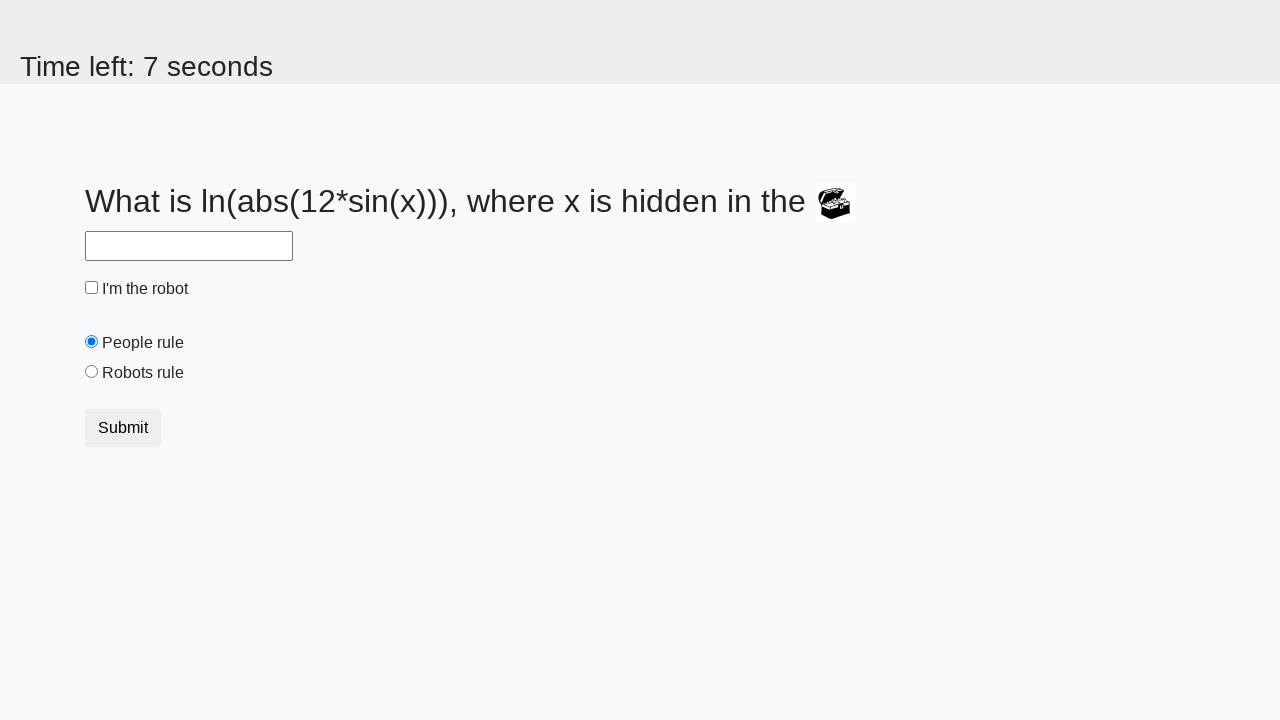